Tests window handling by clicking a link that opens a new window, switching to the new window to verify its content, then switching back to the original window to verify it's still accessible.

Starting URL: https://the-internet.herokuapp.com/windows

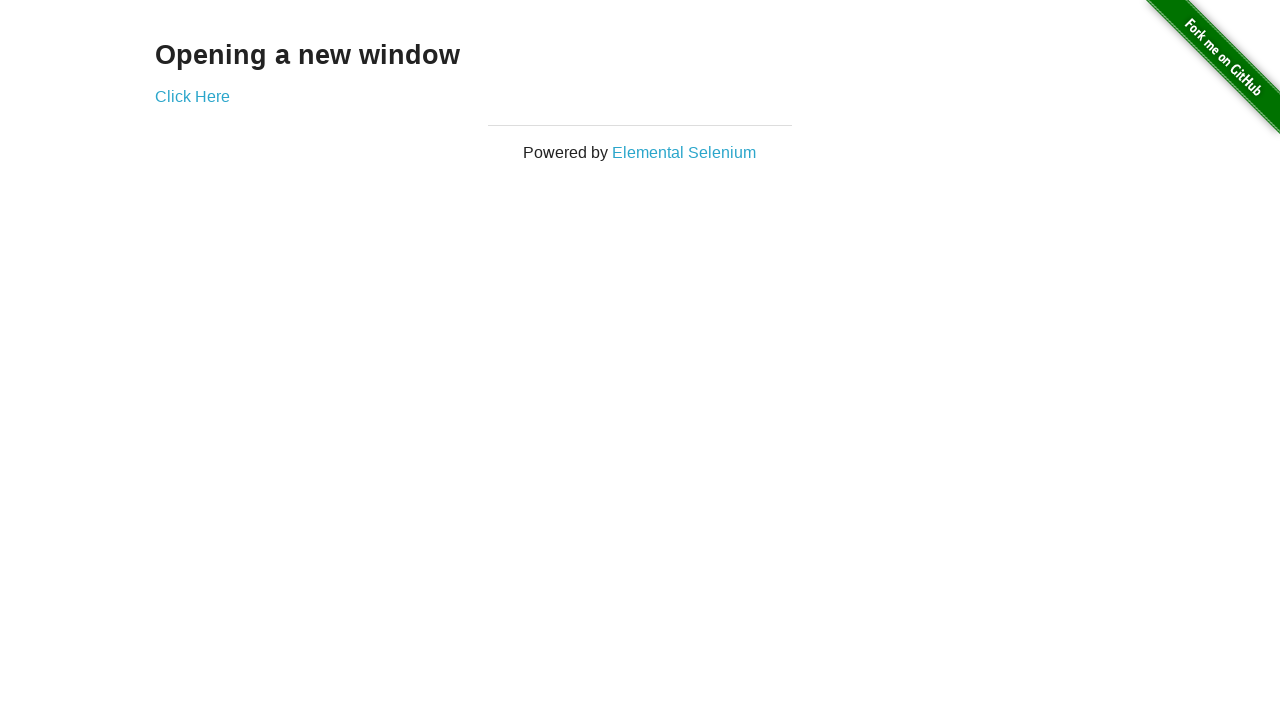

Located h3 heading element on initial page
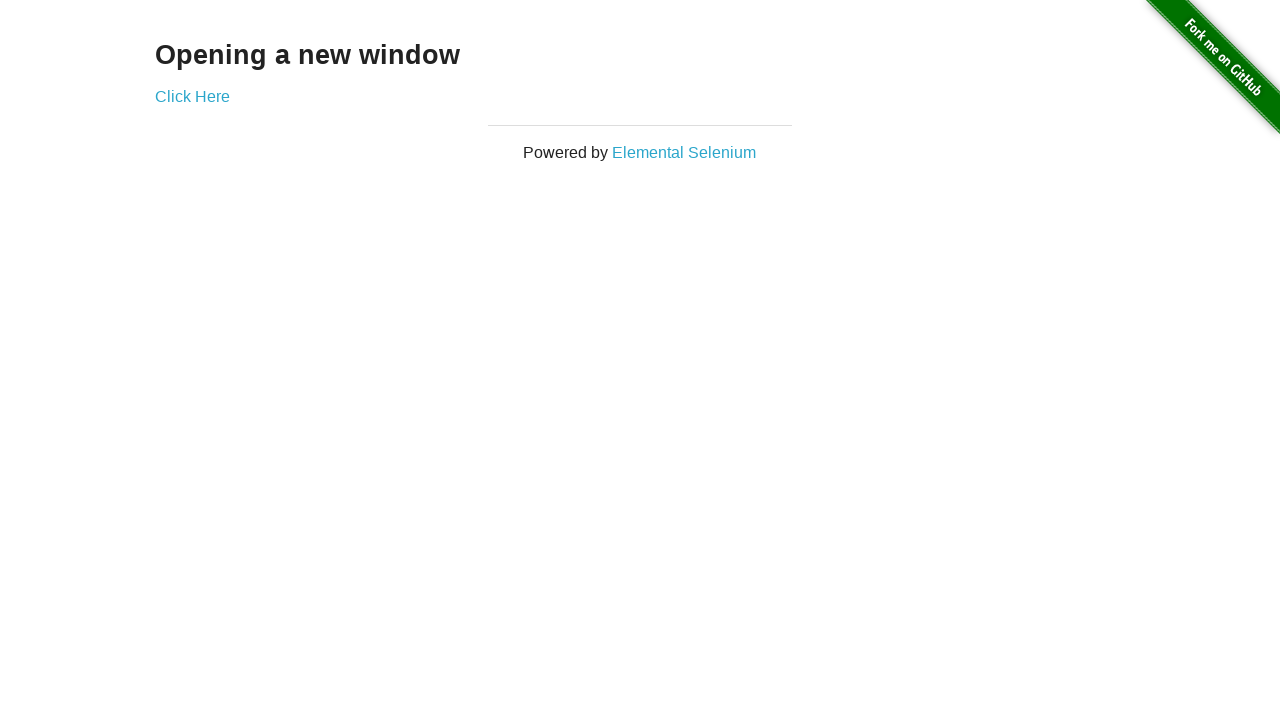

Verified heading text is 'Opening a new window'
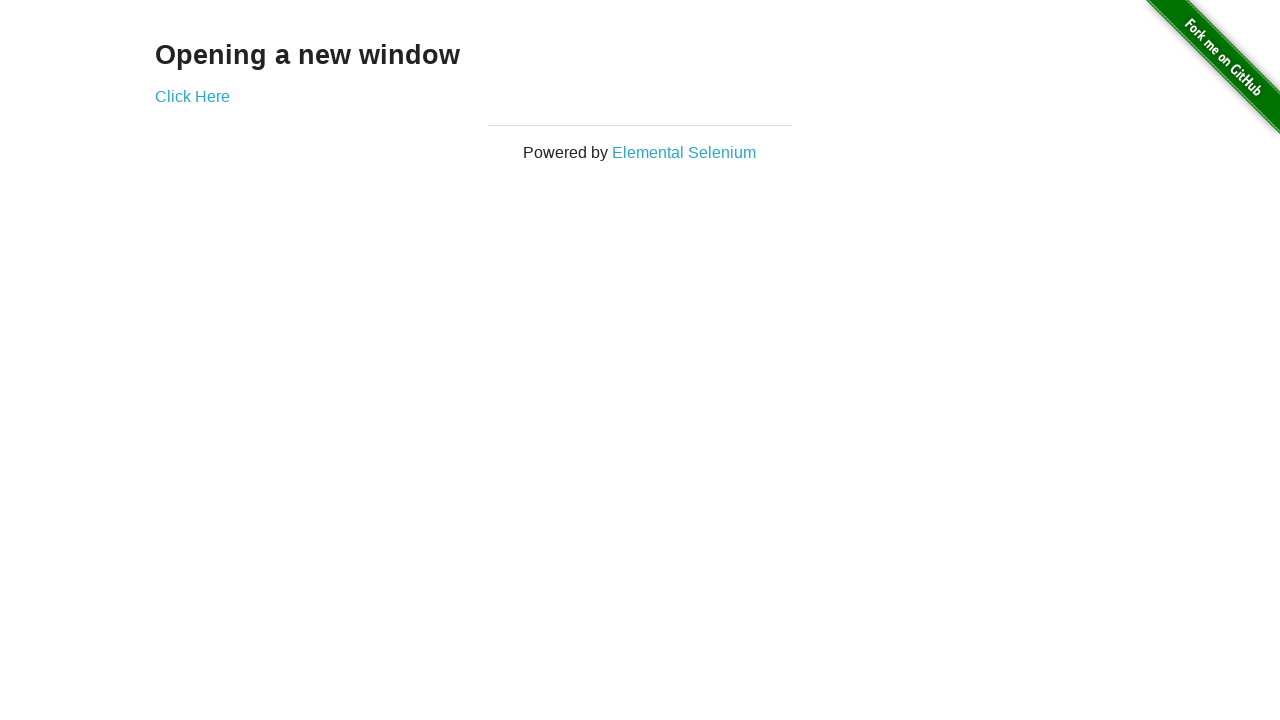

Verified initial page title is 'The Internet'
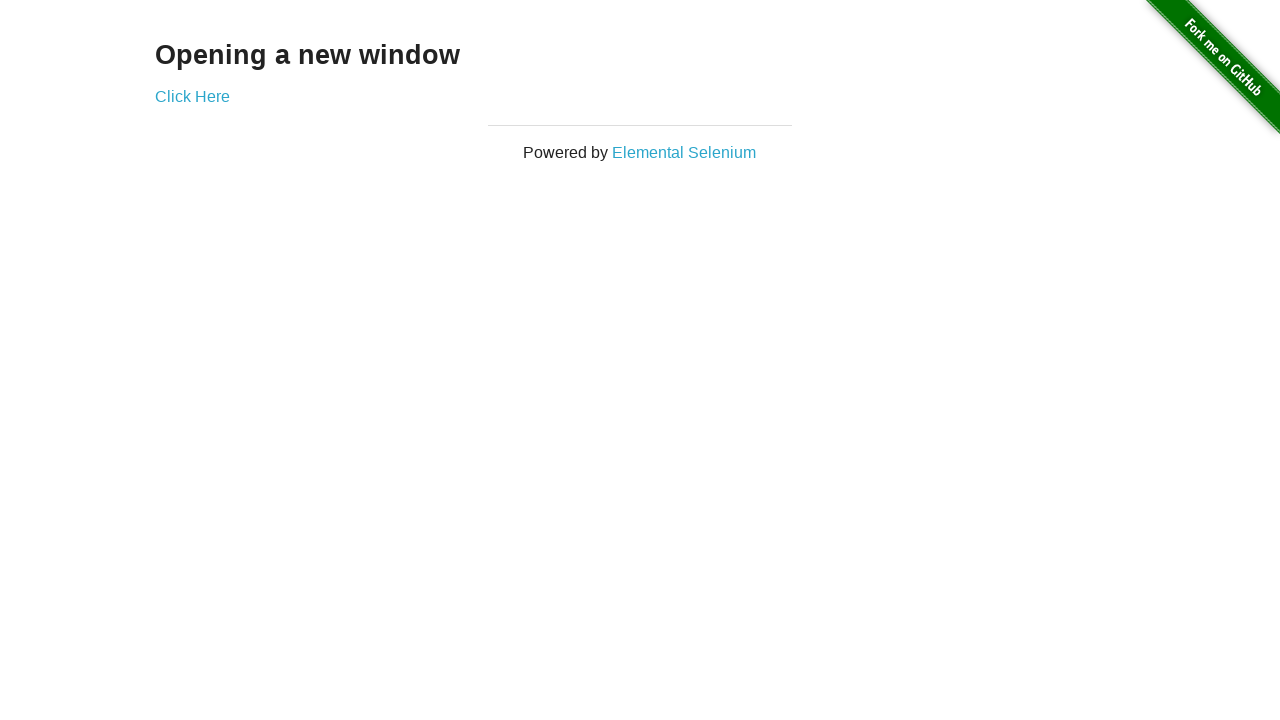

Clicked 'Click Here' link to open new window at (192, 96) on text=Click Here
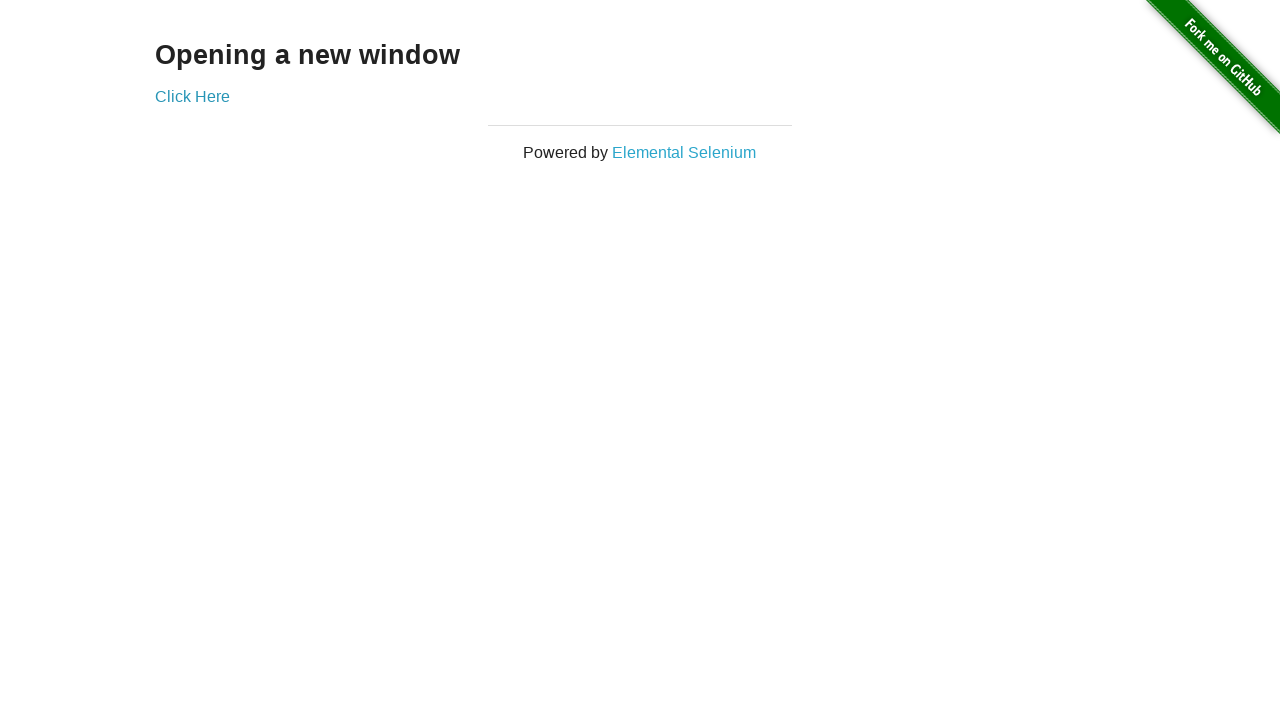

Captured new window page object
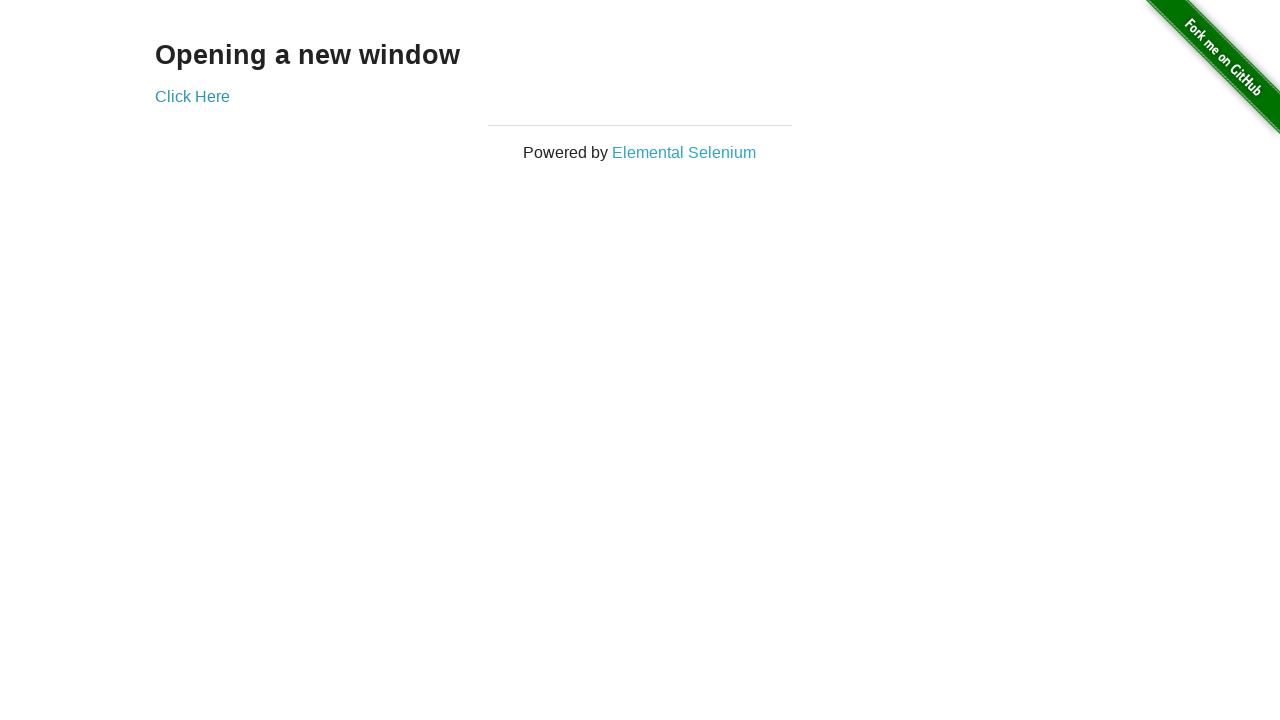

Waited for new window page to fully load
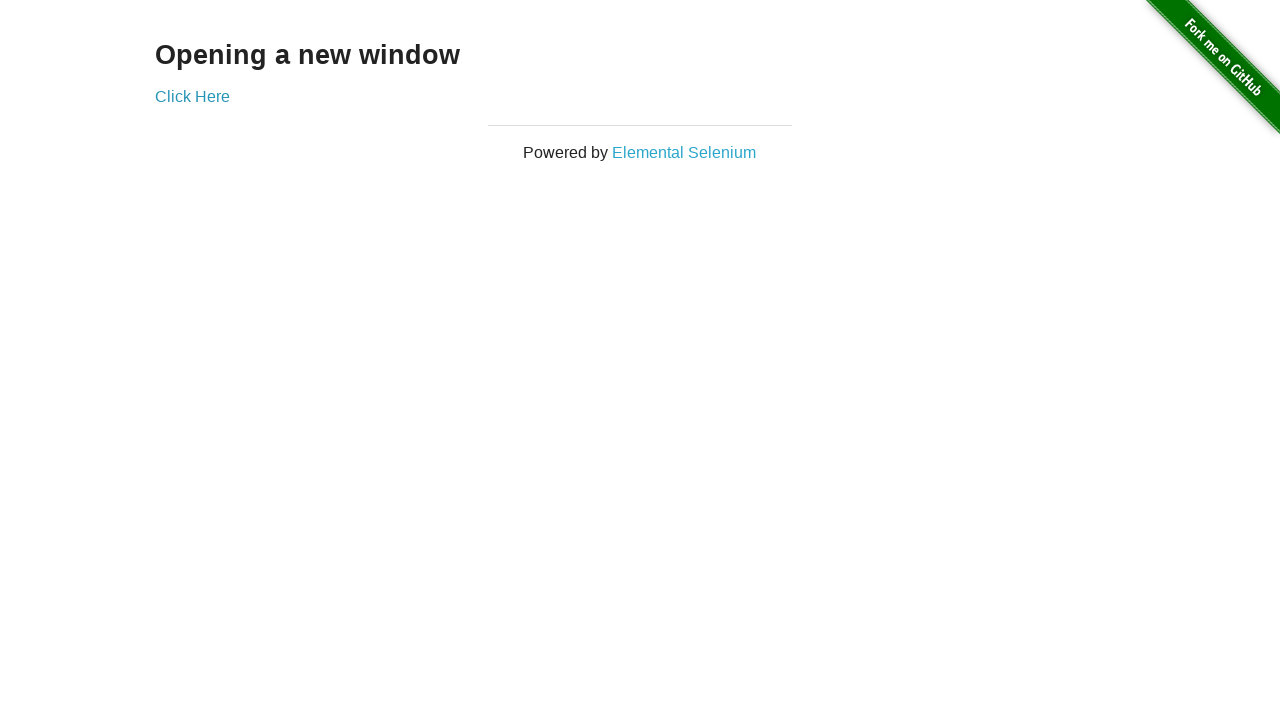

Verified new window page title is 'New Window'
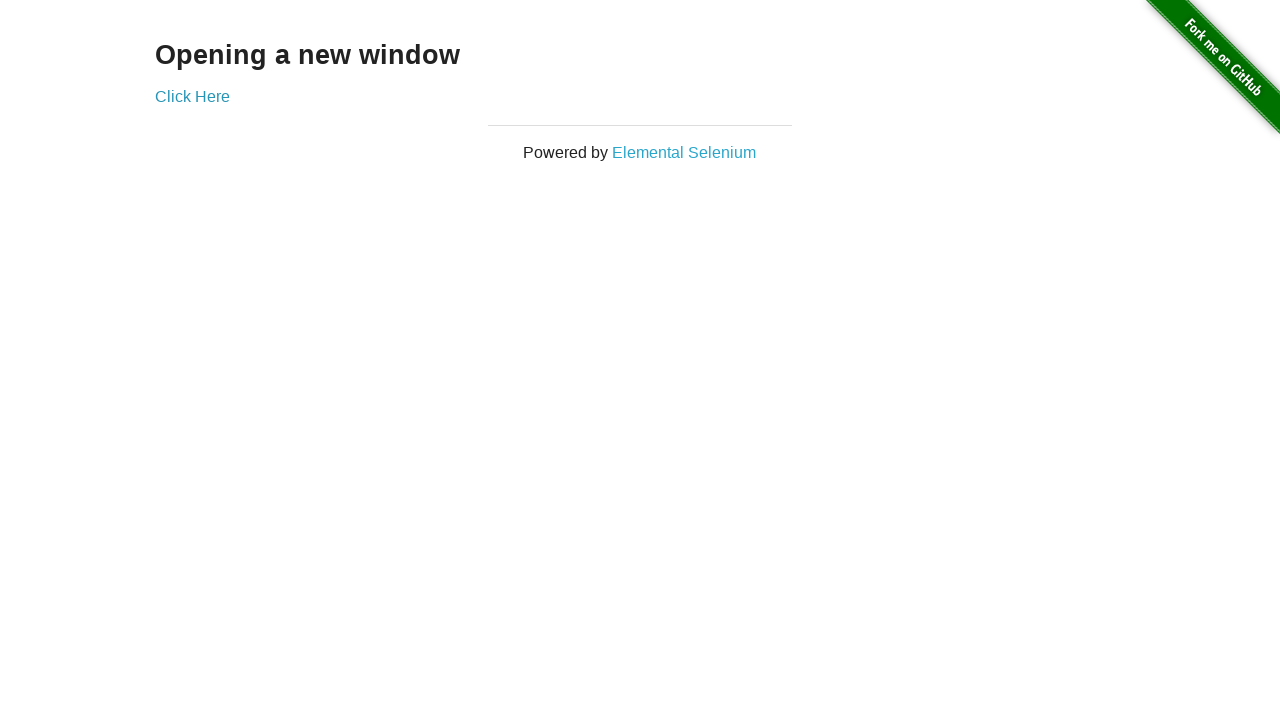

Located h3 heading element on new window page
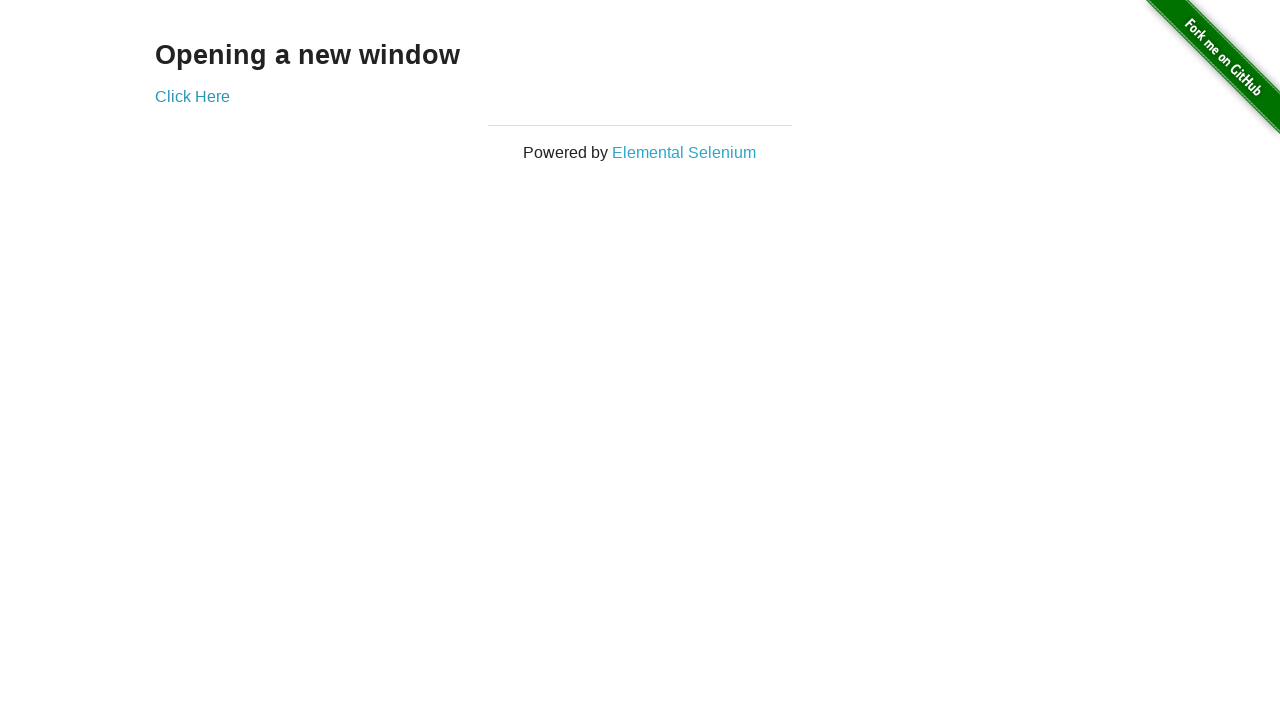

Verified new window heading text is 'New Window'
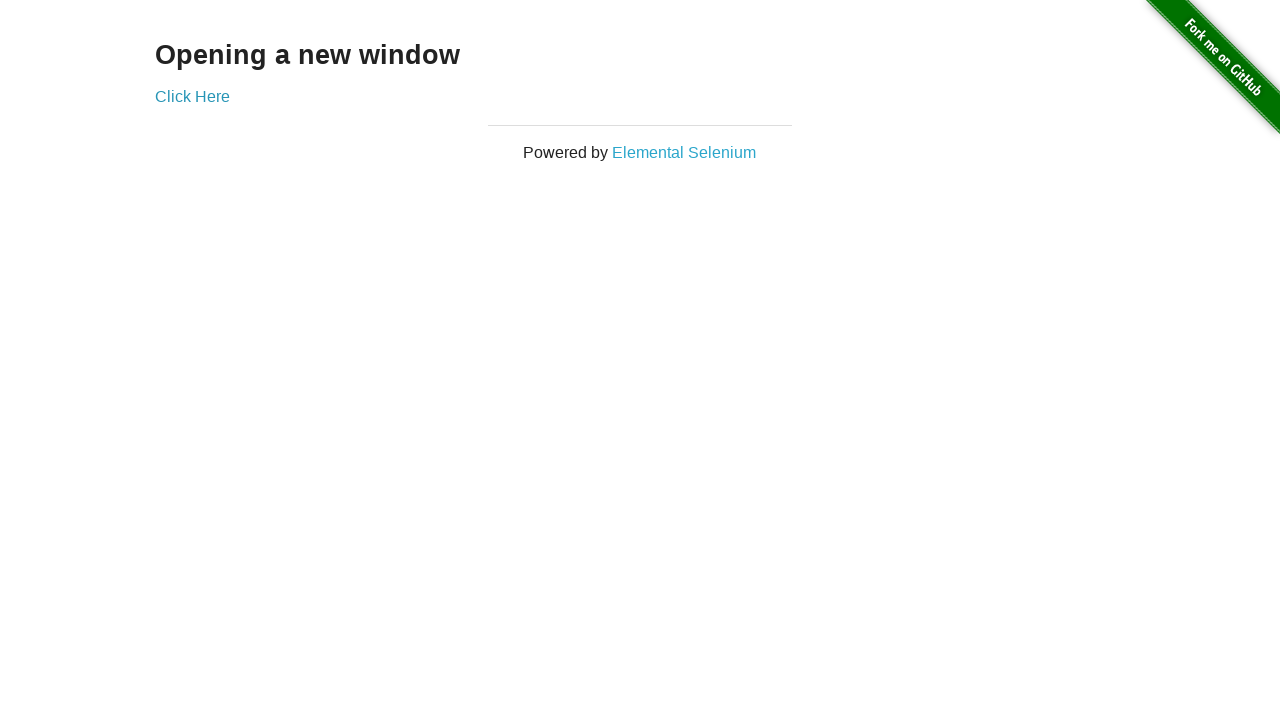

Brought original window to front
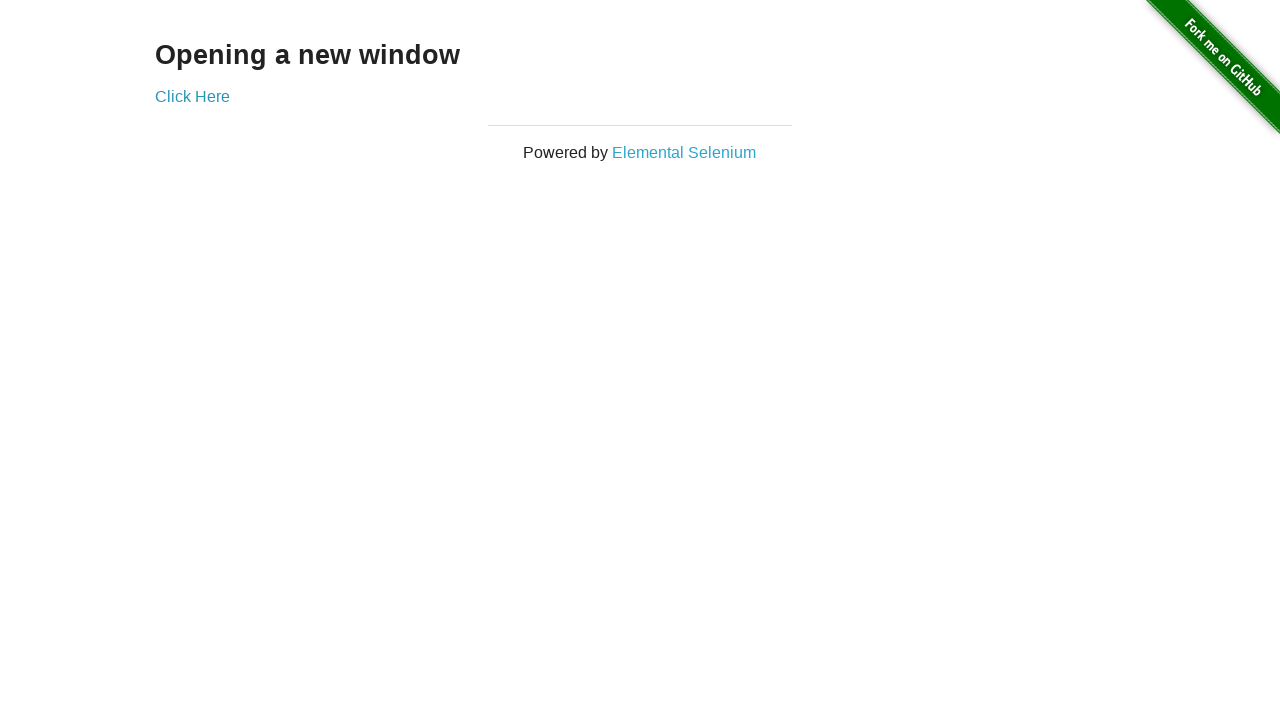

Verified original window title is still 'The Internet'
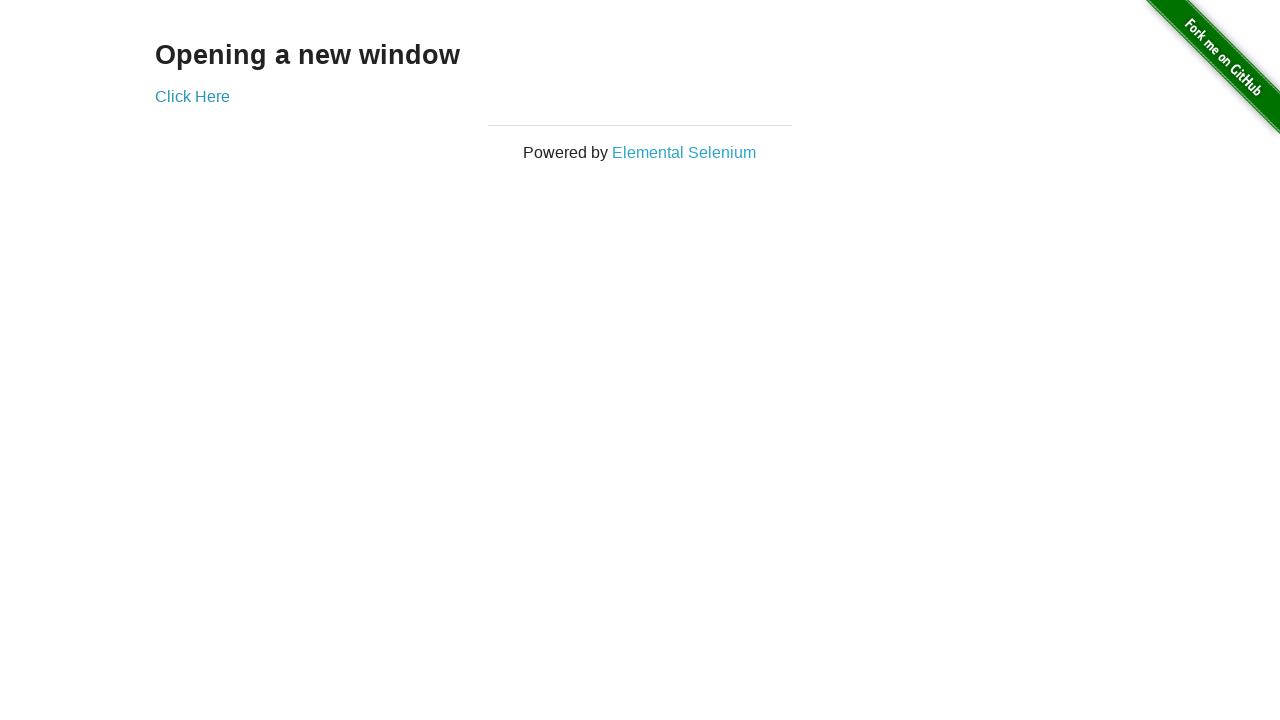

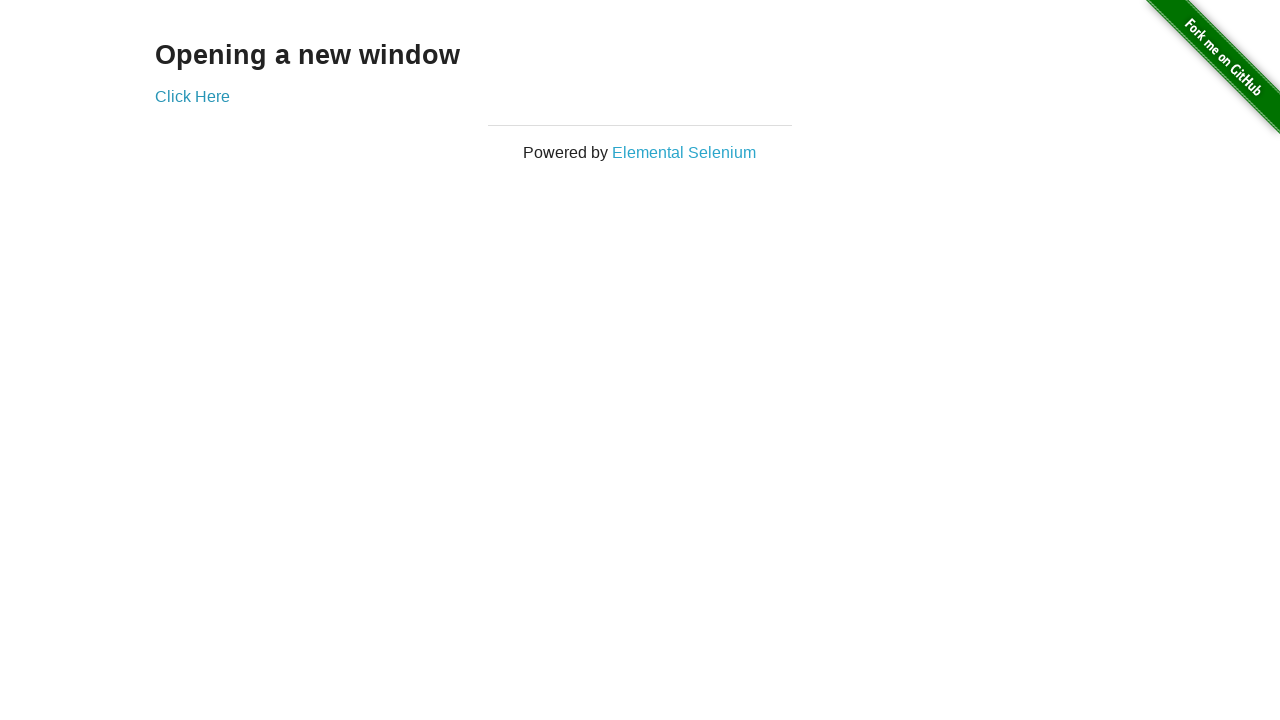